Tests double-click functionality and alert handling

Starting URL: https://artoftesting.com/samplesiteforselenium

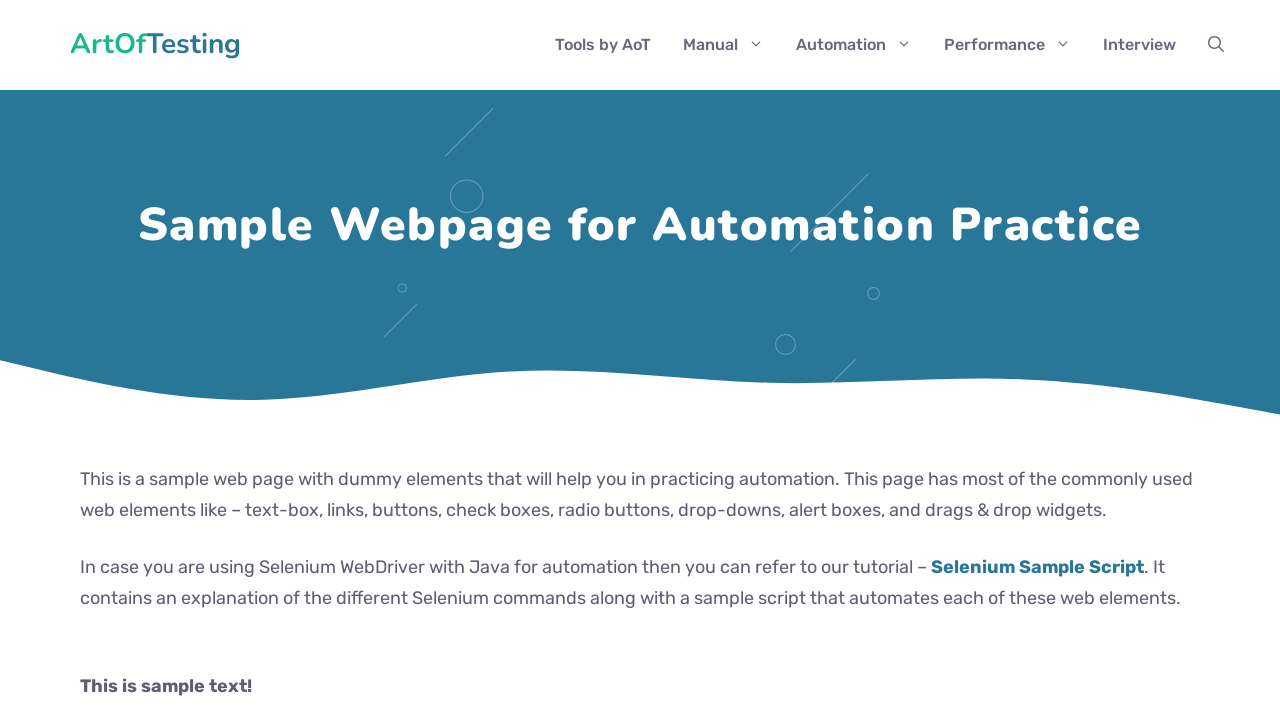

Double-clicked the double-click button at (242, 361) on #dblClkBtn
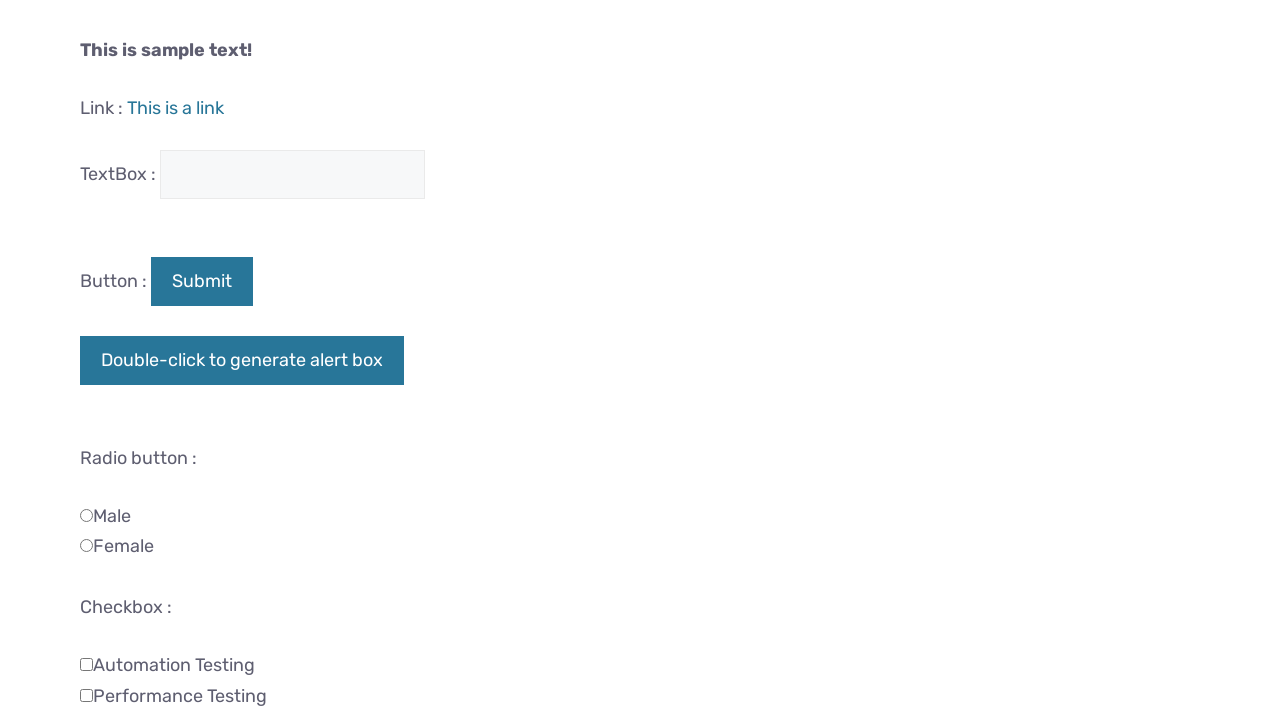

Set up alert dialog handler to accept dialogs
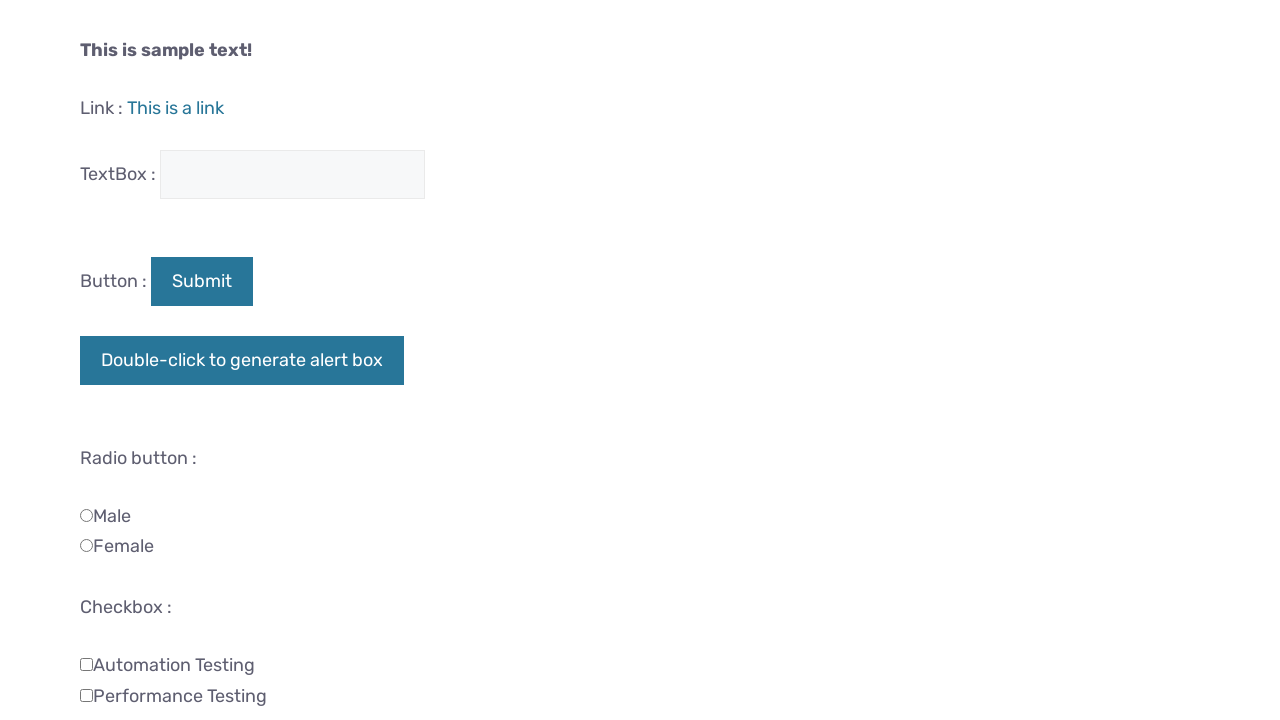

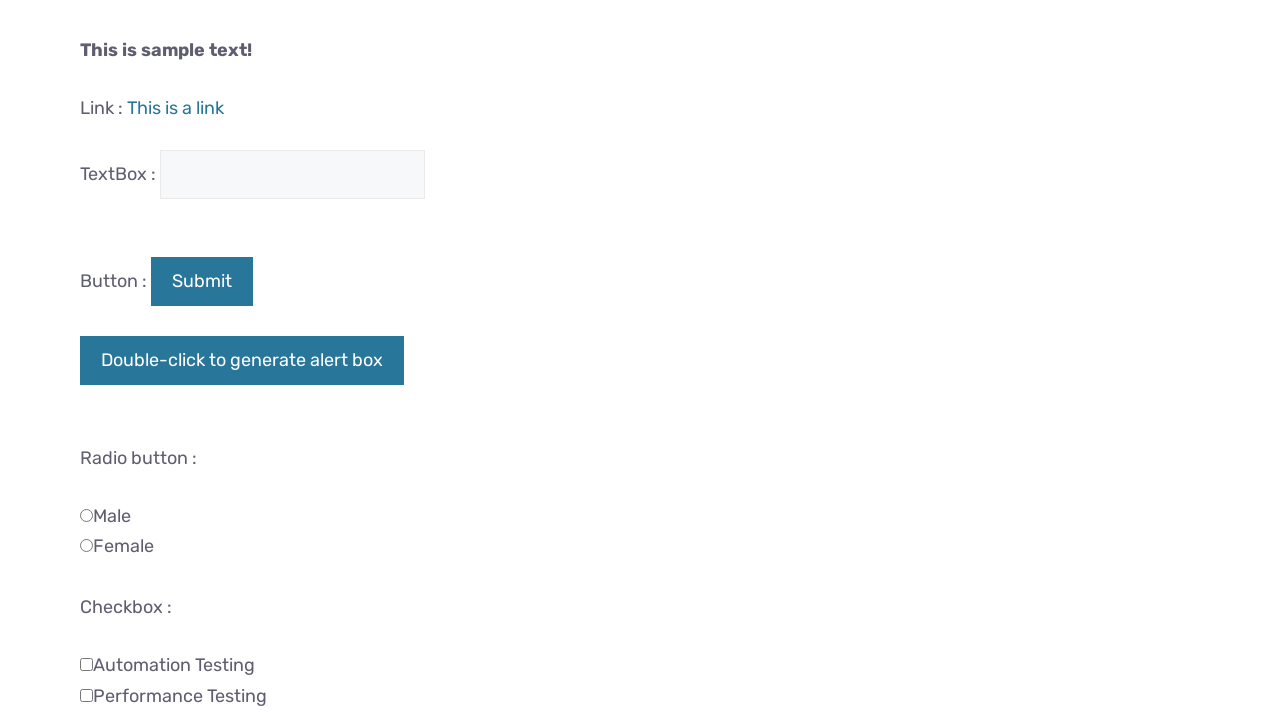